Tests that the text input field clears after adding a todo item

Starting URL: https://demo.playwright.dev/todomvc

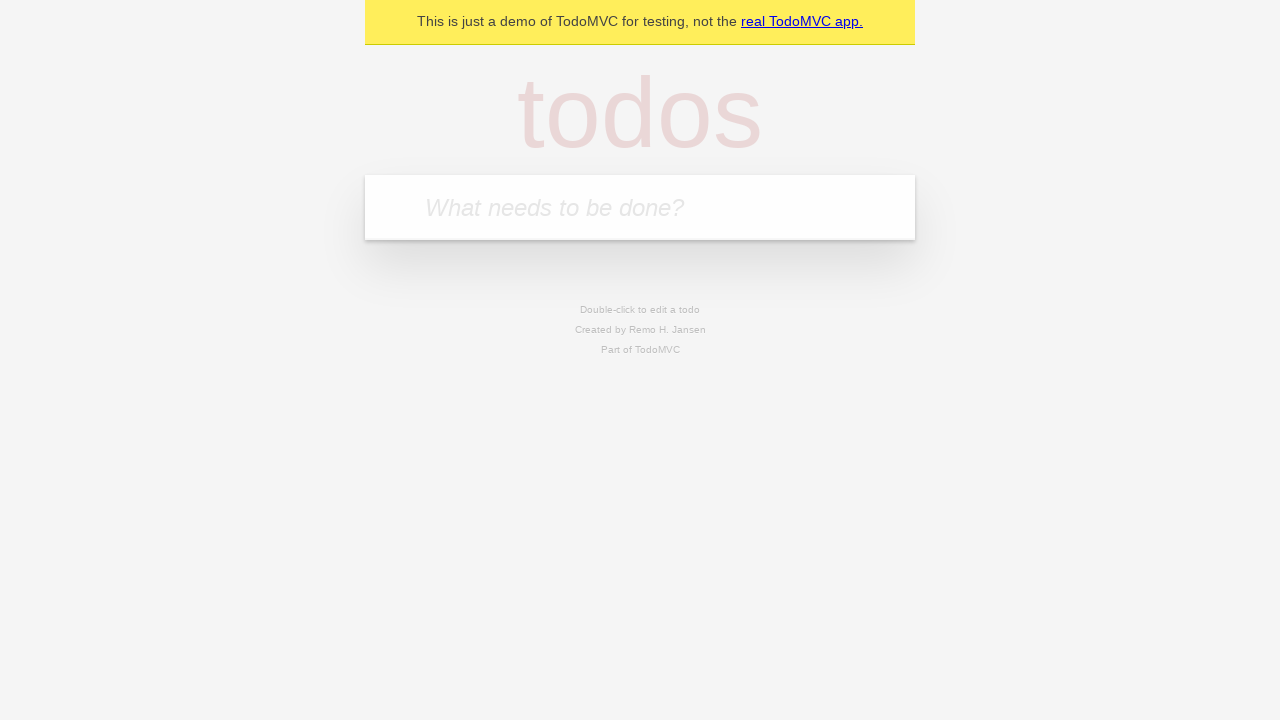

Filled text input field with 'buy some cheese' on .new-todo
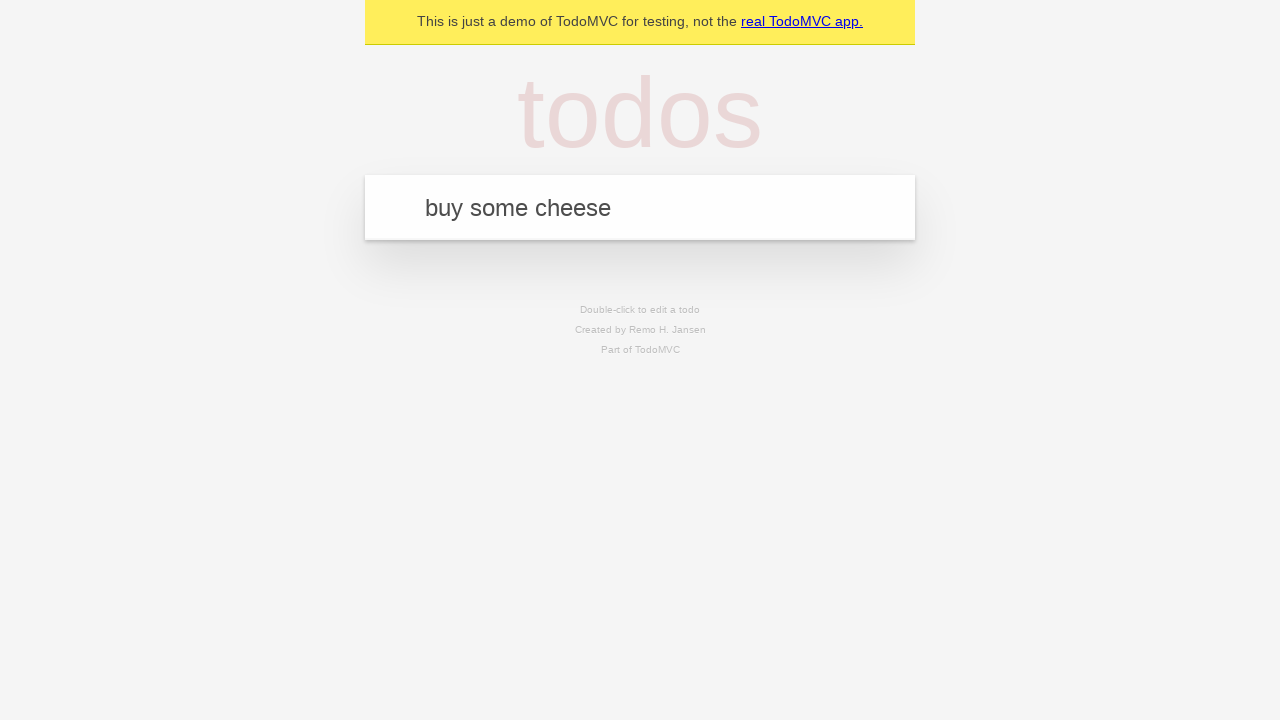

Pressed Enter to add todo item on .new-todo
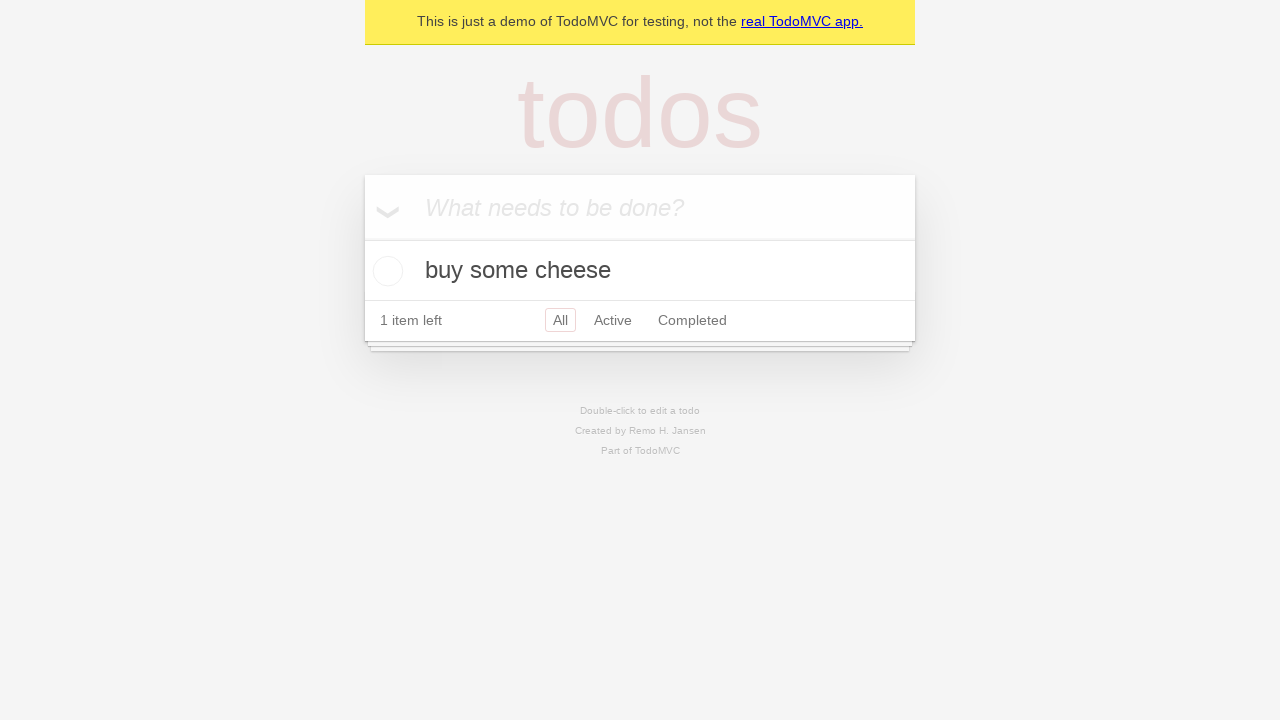

Todo item appeared in the list
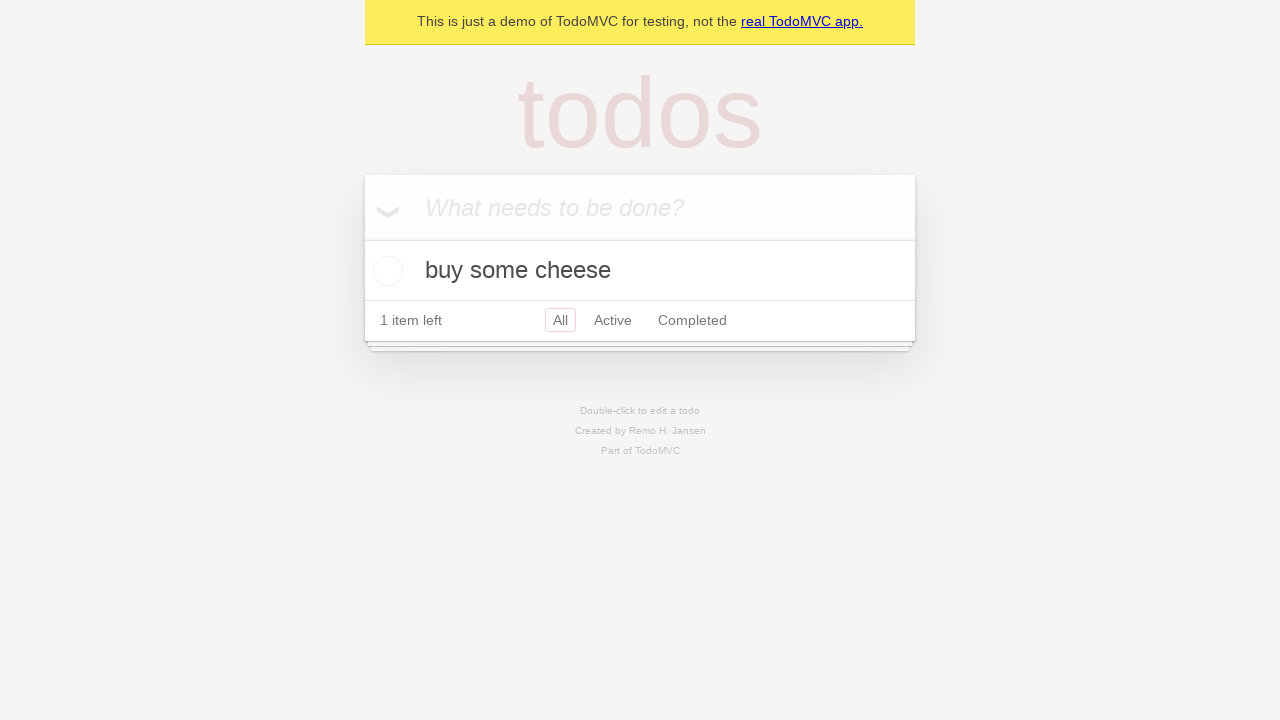

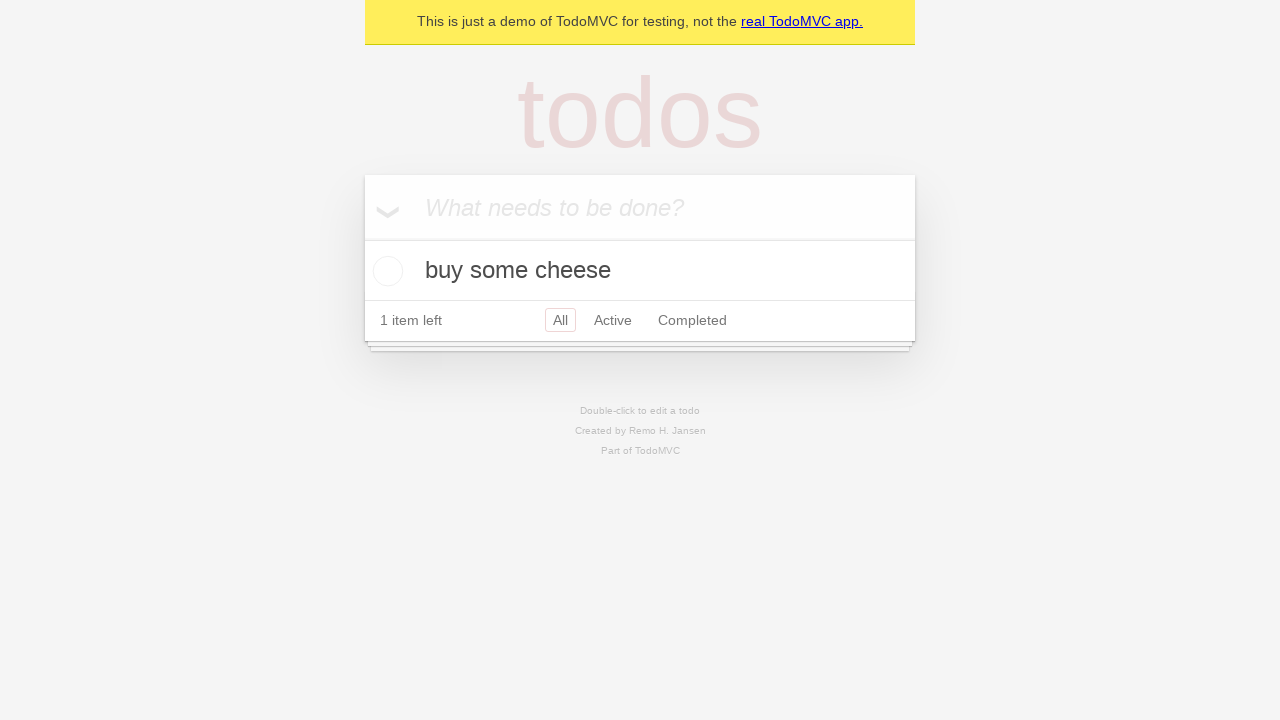